Tests that edits are cancelled when pressing Escape key

Starting URL: https://demo.playwright.dev/todomvc

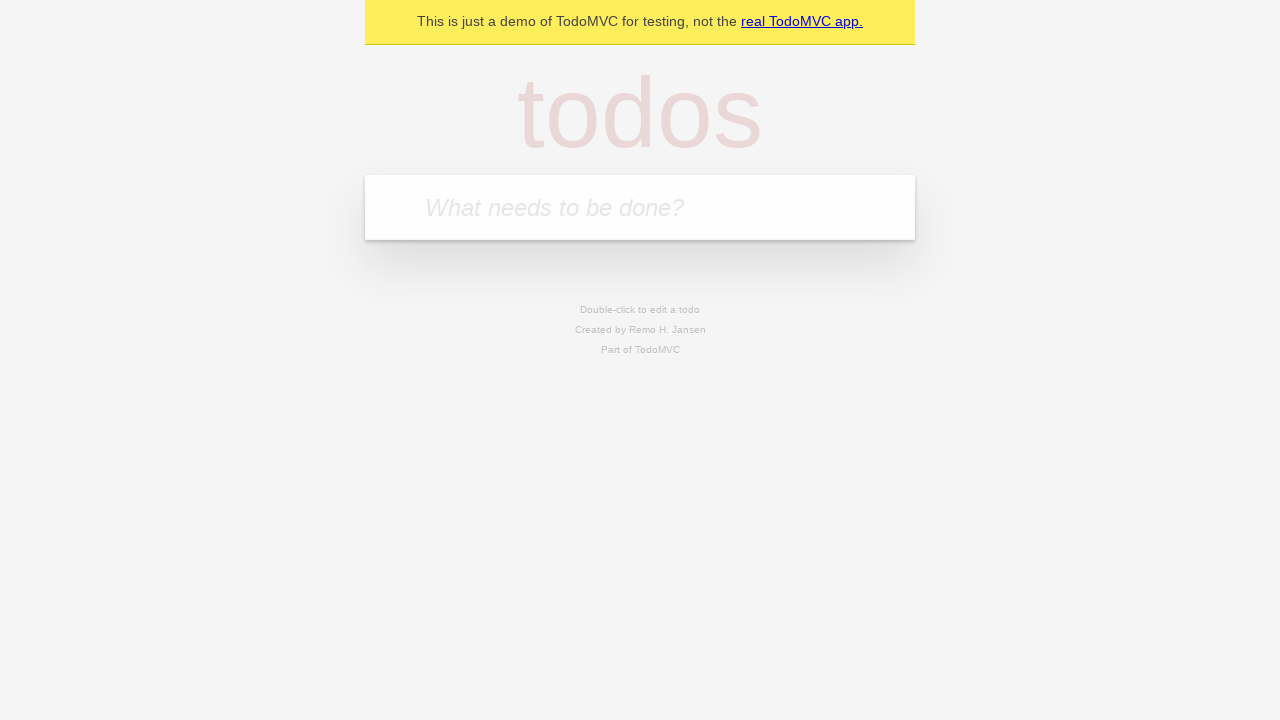

Filled todo input with 'buy some cheese' on internal:attr=[placeholder="What needs to be done?"i]
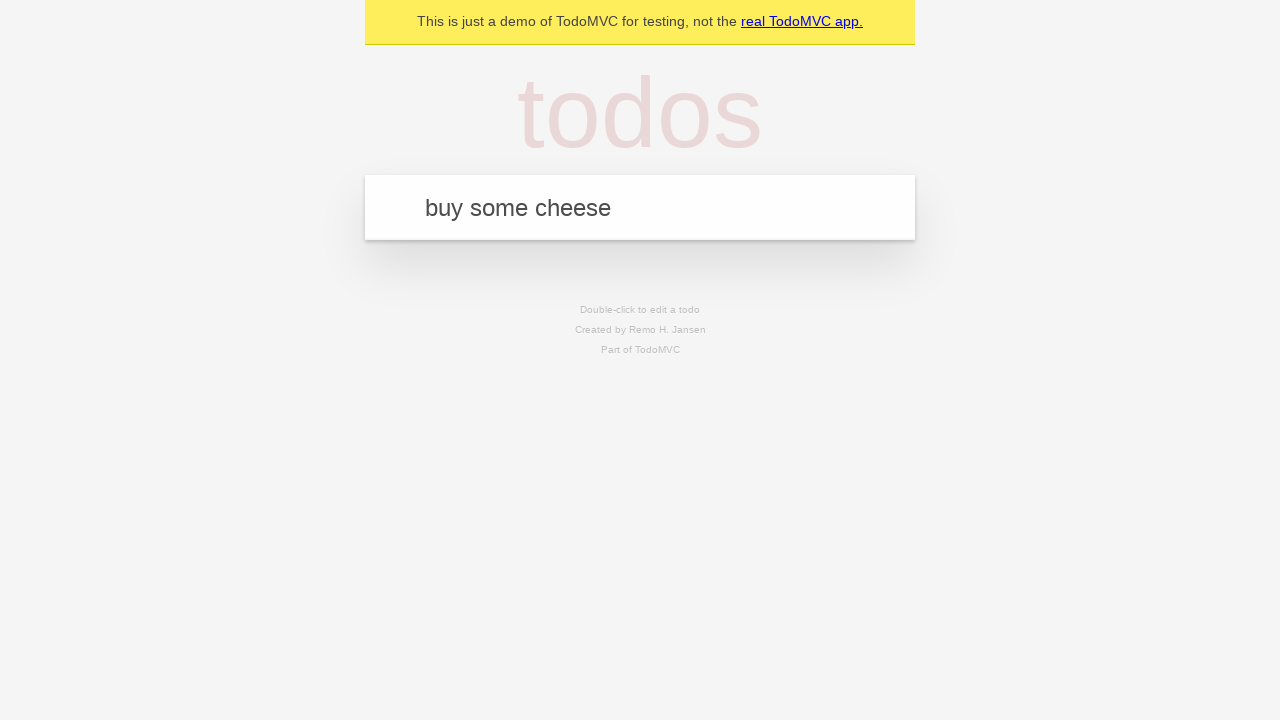

Pressed Enter to add todo 'buy some cheese' on internal:attr=[placeholder="What needs to be done?"i]
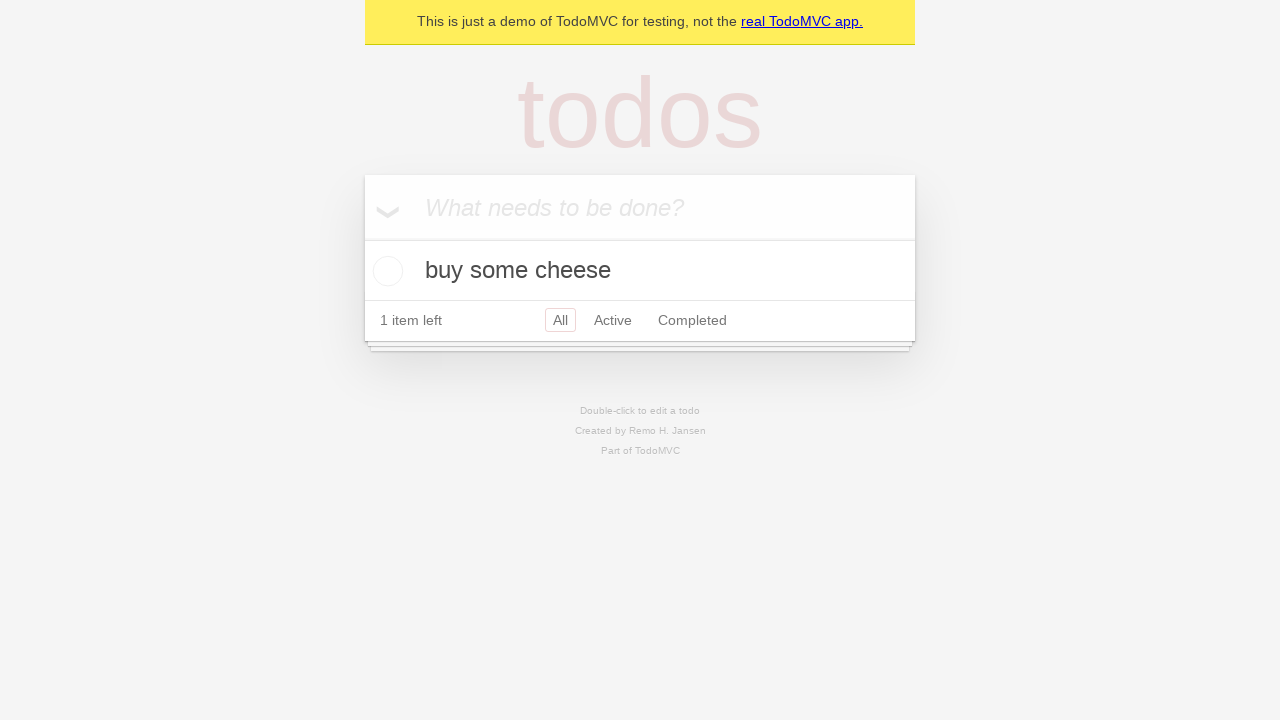

Filled todo input with 'feed the cat' on internal:attr=[placeholder="What needs to be done?"i]
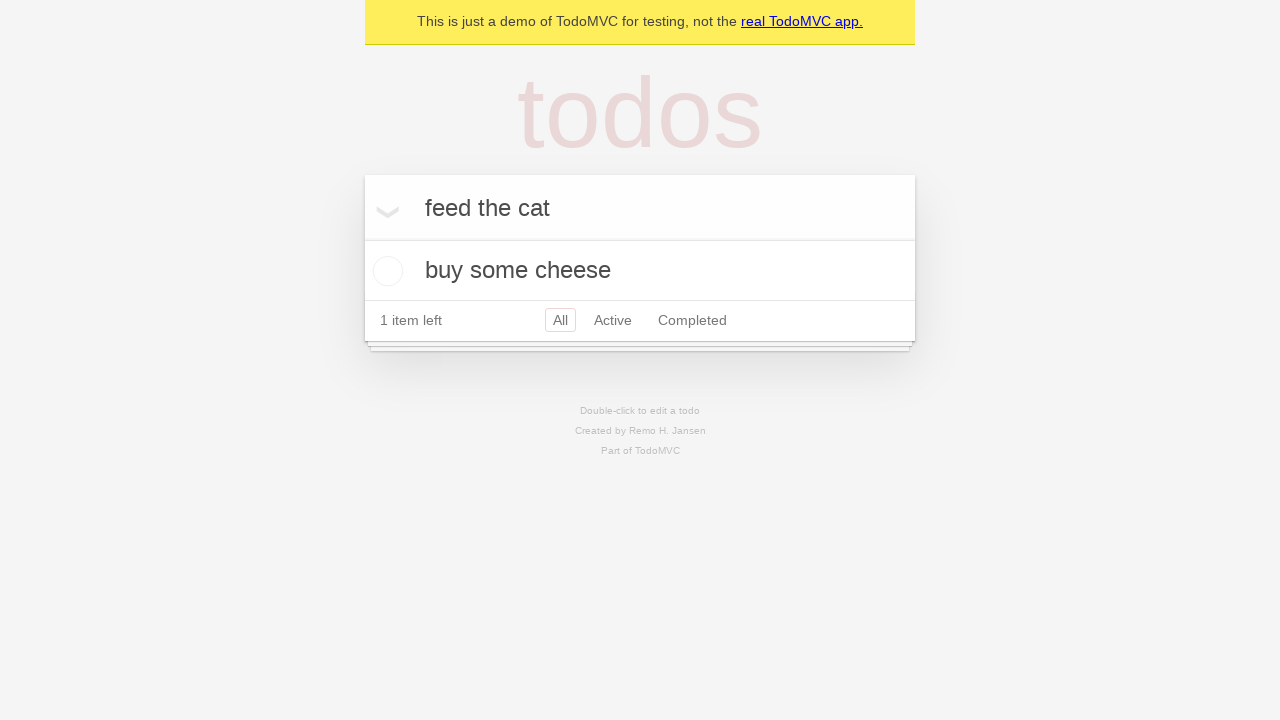

Pressed Enter to add todo 'feed the cat' on internal:attr=[placeholder="What needs to be done?"i]
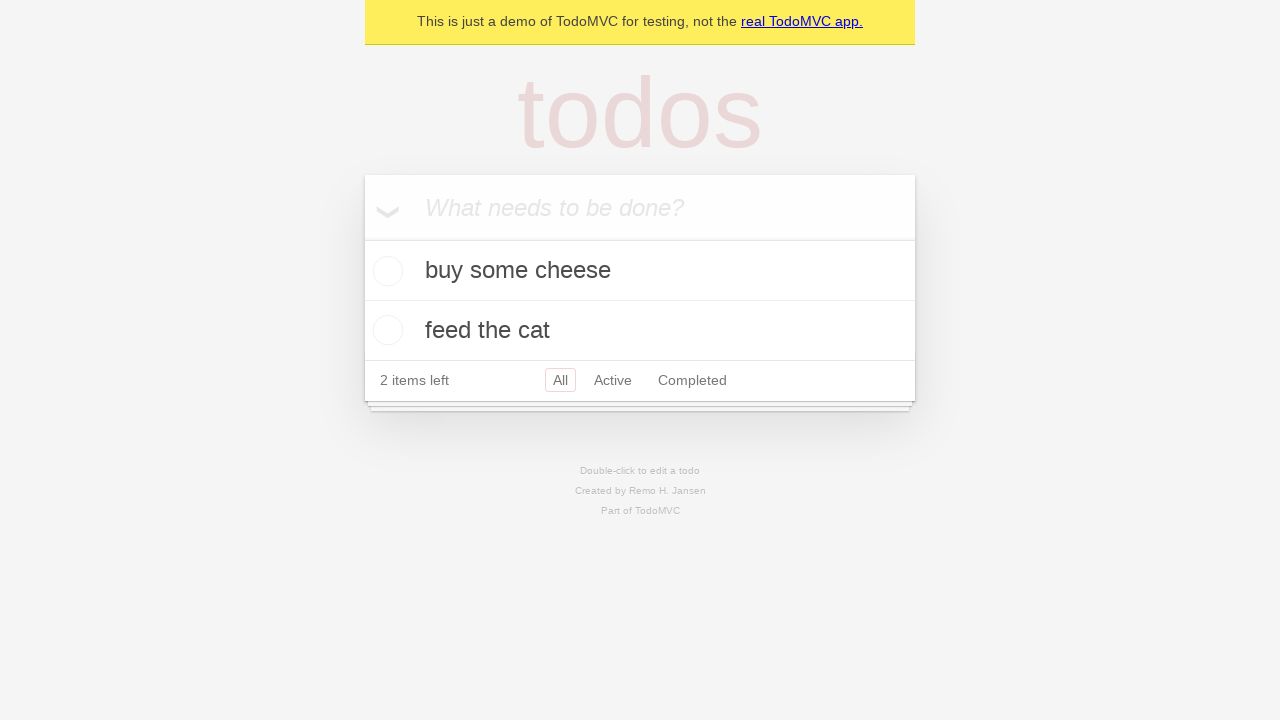

Filled todo input with 'book a doctors appointment' on internal:attr=[placeholder="What needs to be done?"i]
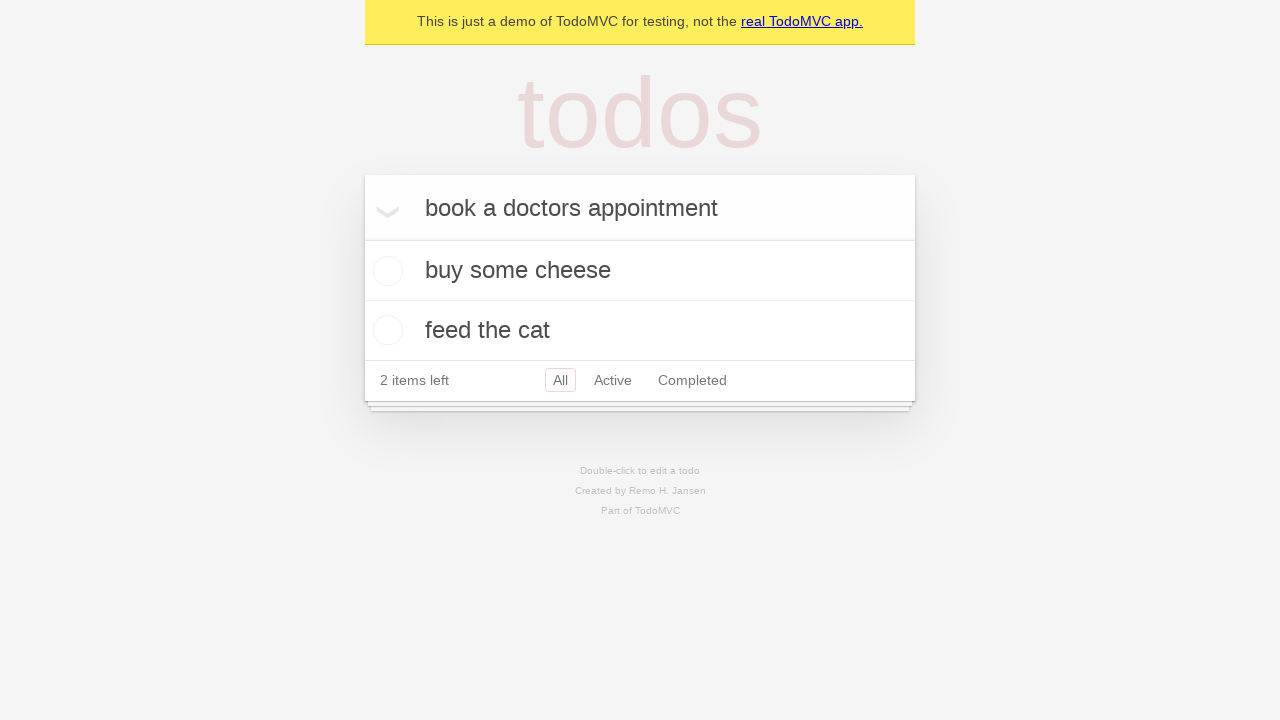

Pressed Enter to add todo 'book a doctors appointment' on internal:attr=[placeholder="What needs to be done?"i]
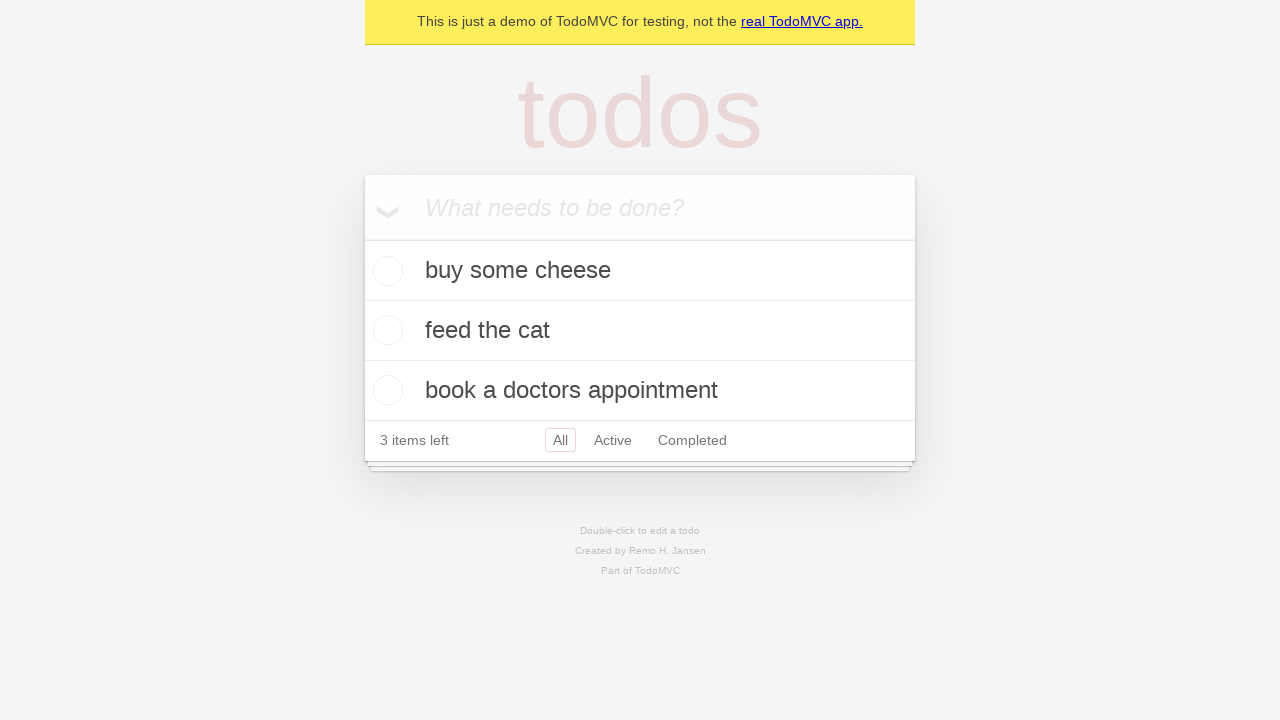

Double-clicked second todo to enter edit mode at (640, 331) on internal:testid=[data-testid="todo-item"s] >> nth=1
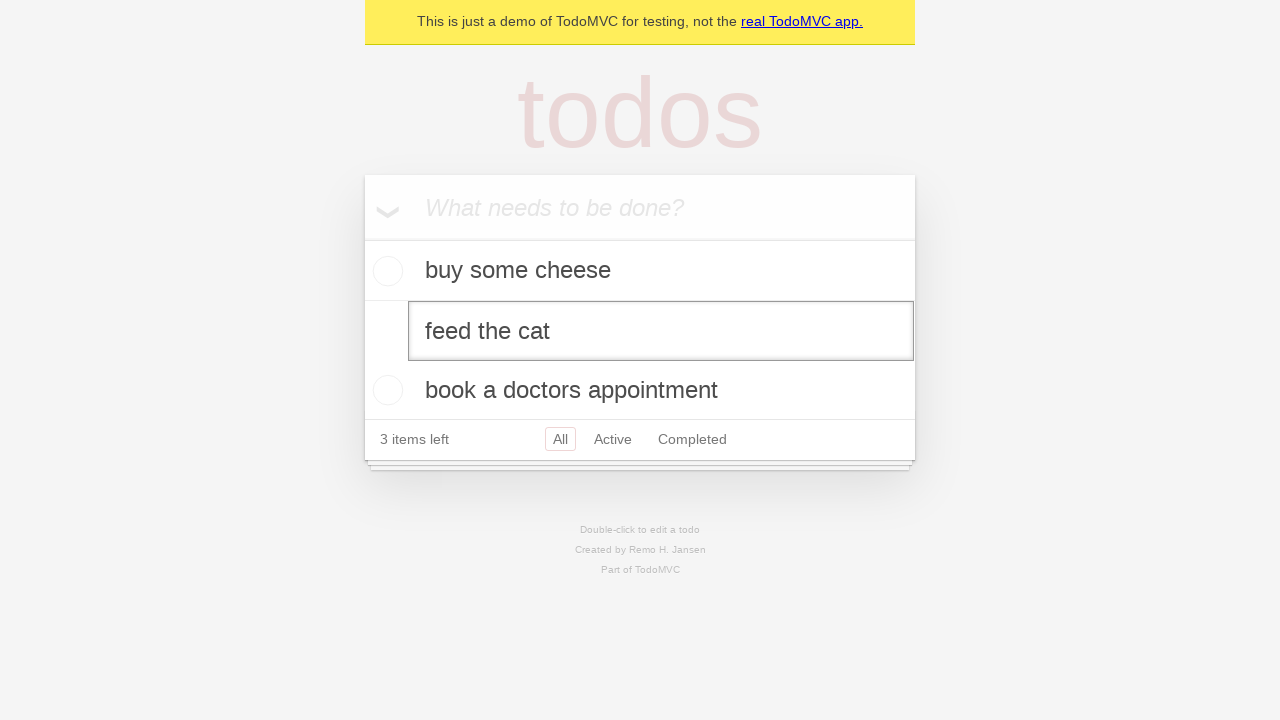

Filled edit field with 'buy some sausages' on internal:testid=[data-testid="todo-item"s] >> nth=1 >> internal:role=textbox[nam
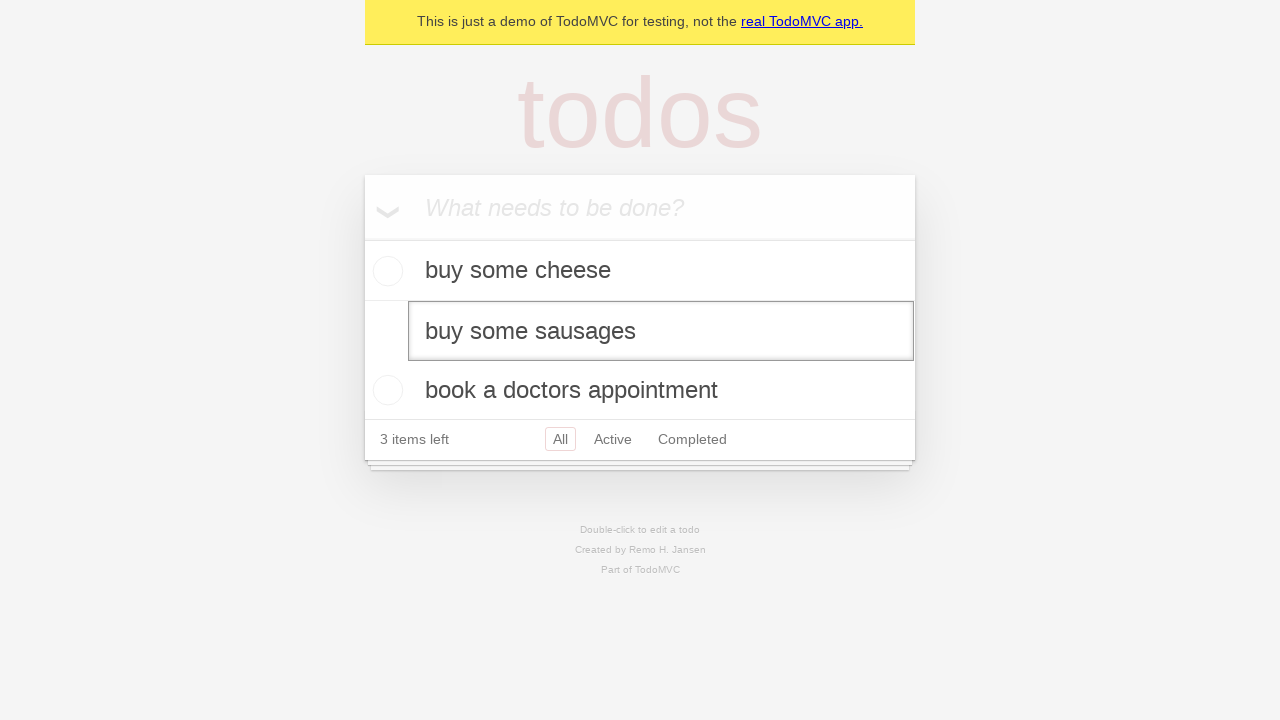

Pressed Escape to cancel edit on internal:testid=[data-testid="todo-item"s] >> nth=1 >> internal:role=textbox[nam
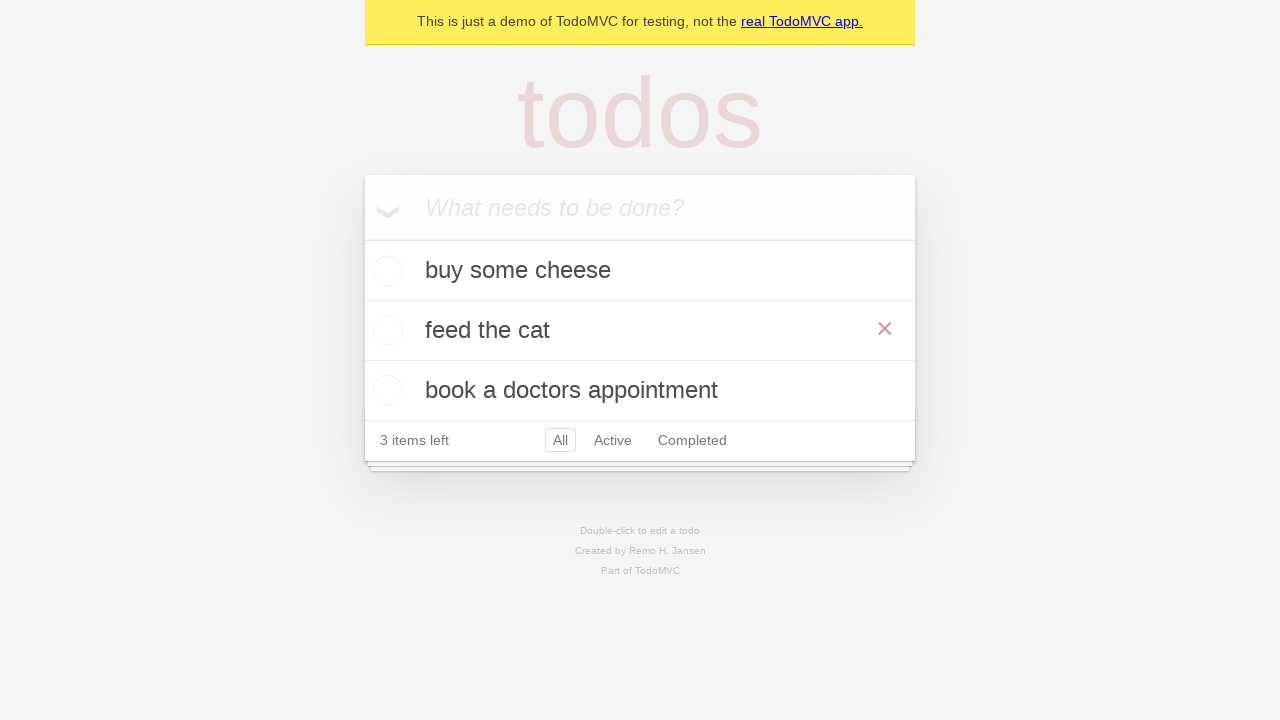

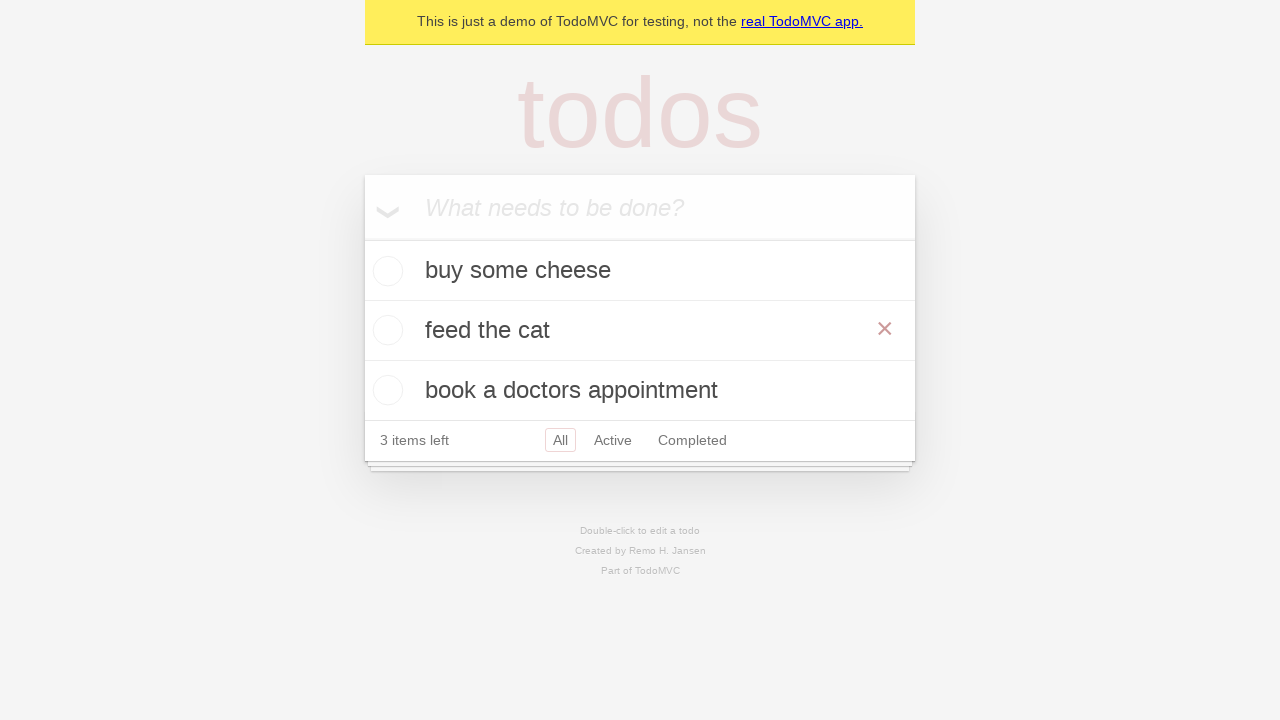